Tests navigation by clicking on Monitors category and then returning to home page via logo click

Starting URL: https://www.demoblaze.com/

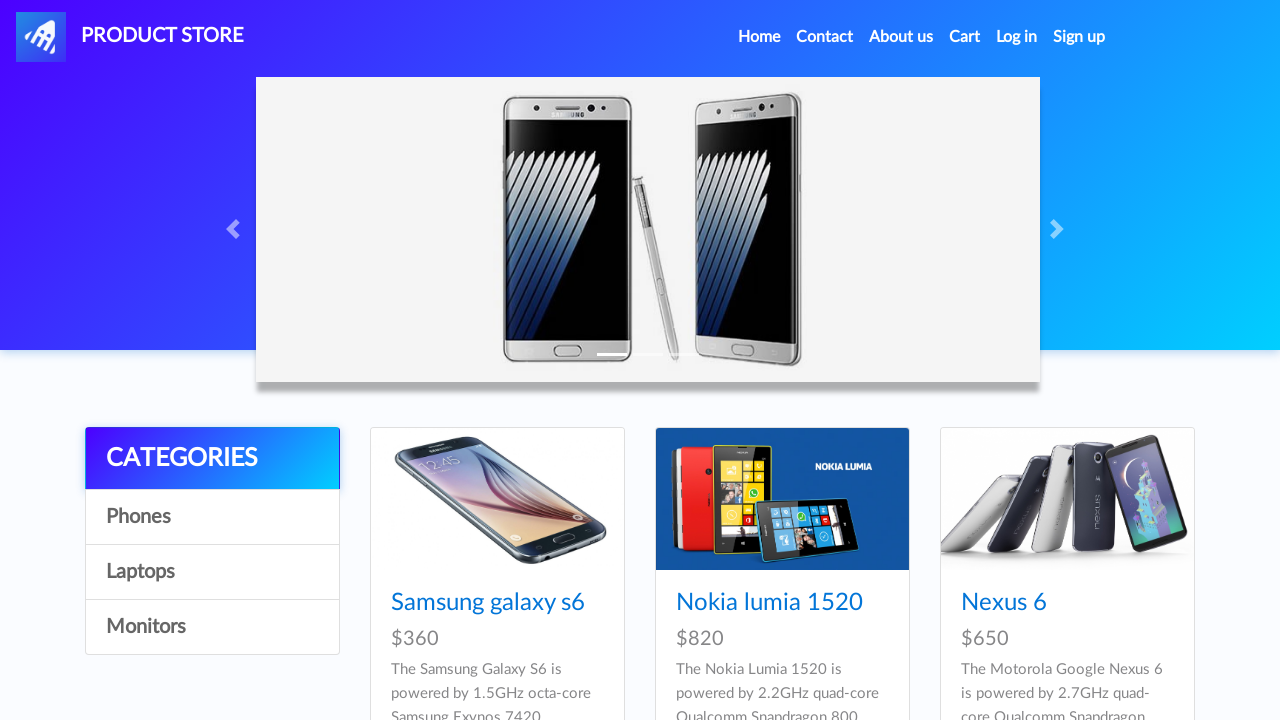

Clicked on Monitors category at (212, 627) on text=Monitors
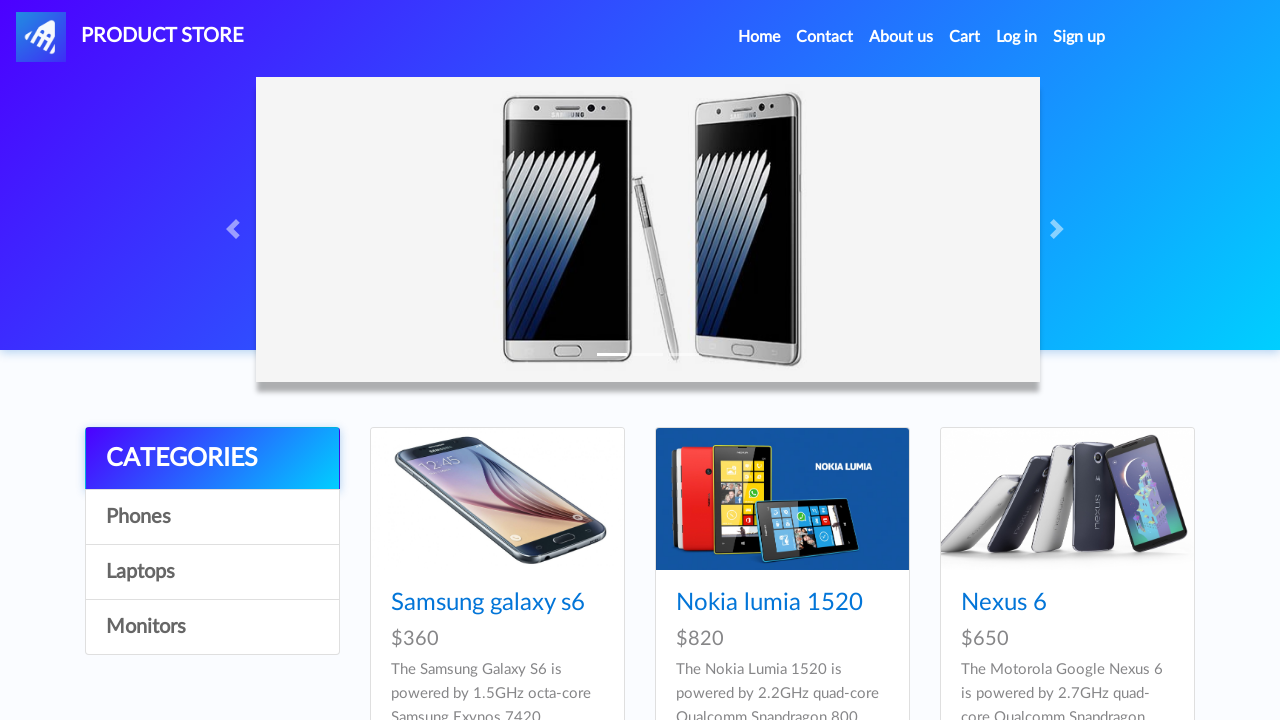

Monitors page loaded and home logo is visible
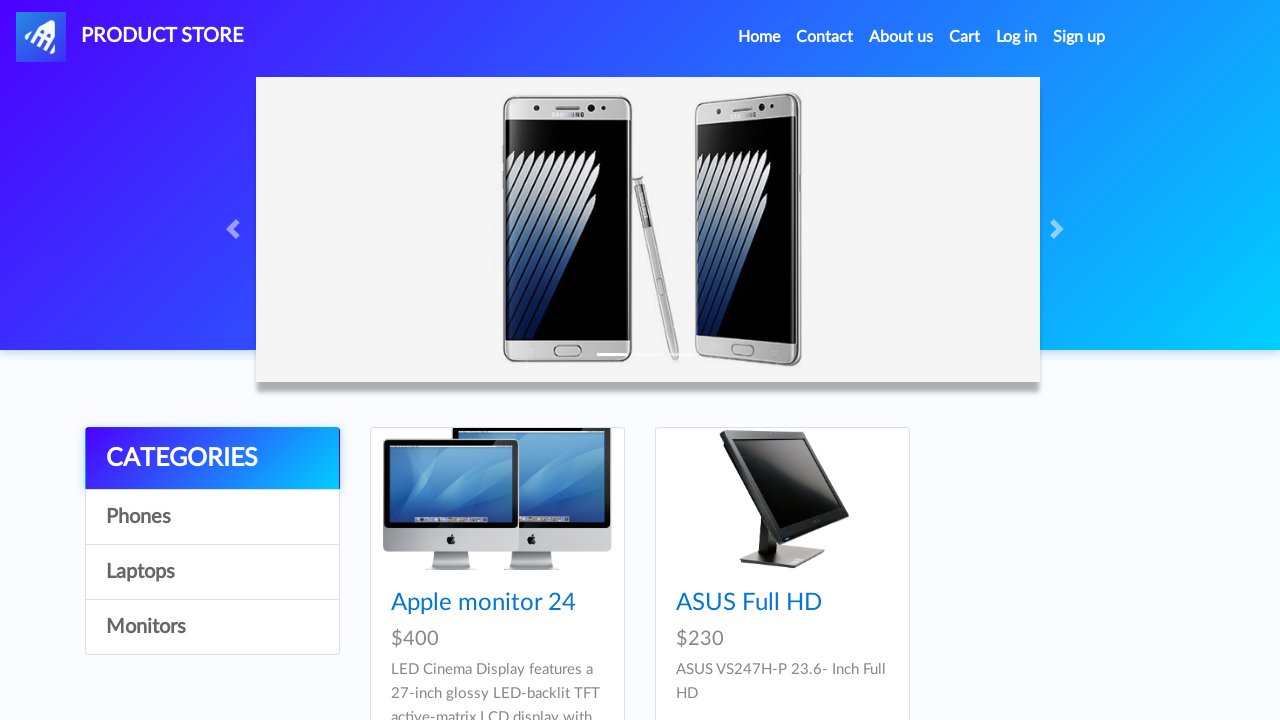

Clicked on home logo to return to home page at (130, 37) on #nava
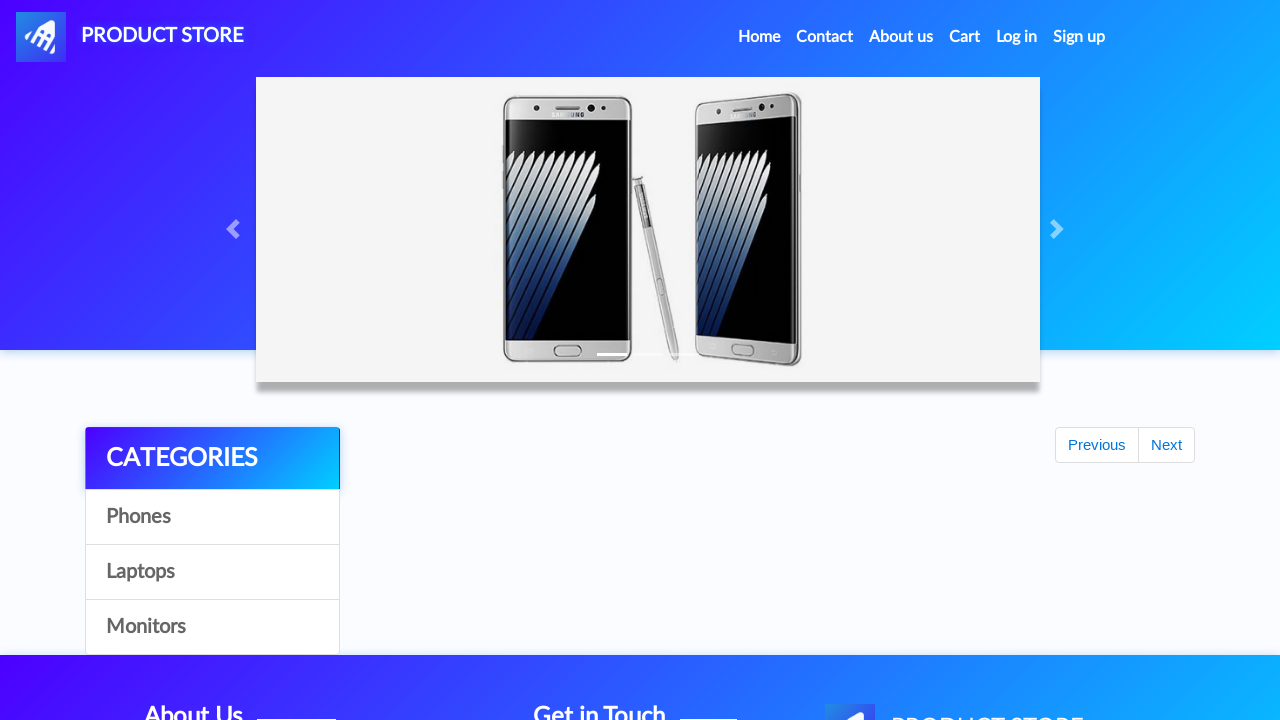

Verified home logo is visible - successfully returned to home page
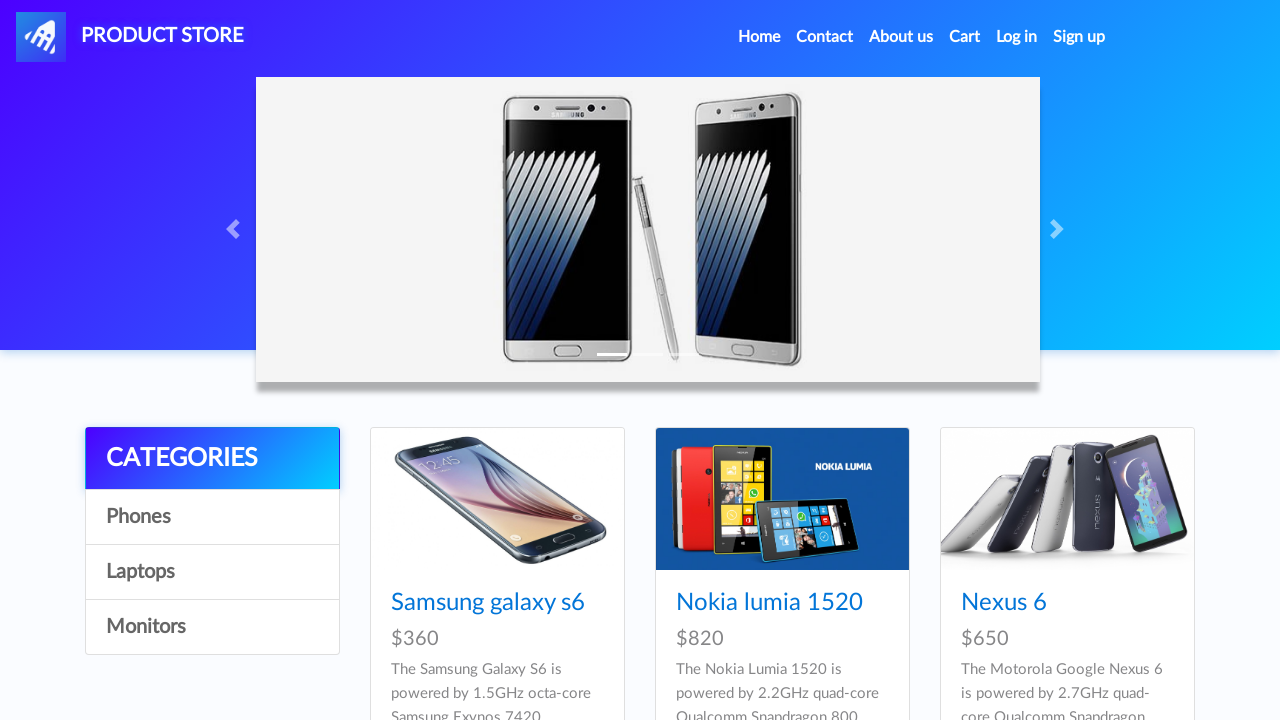

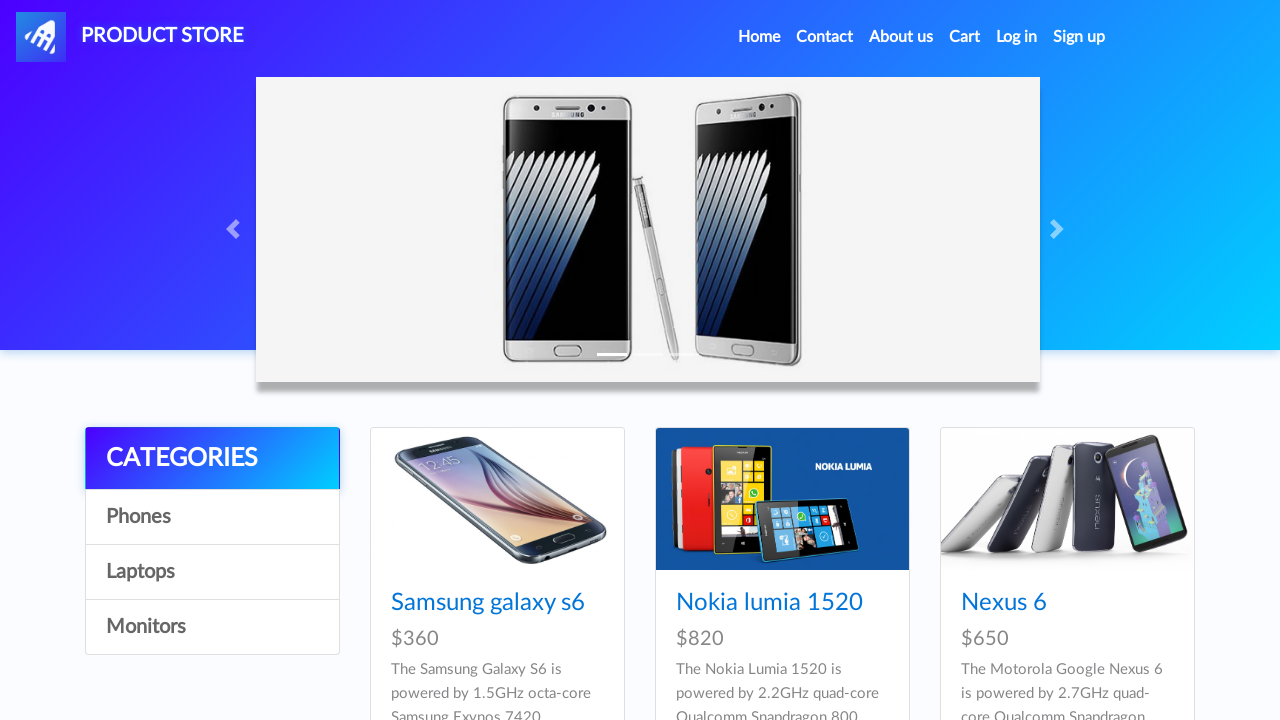